Navigates to Best Buy homepage and maximizes the browser window to verify the page loads correctly.

Starting URL: https://www.bestbuy.com

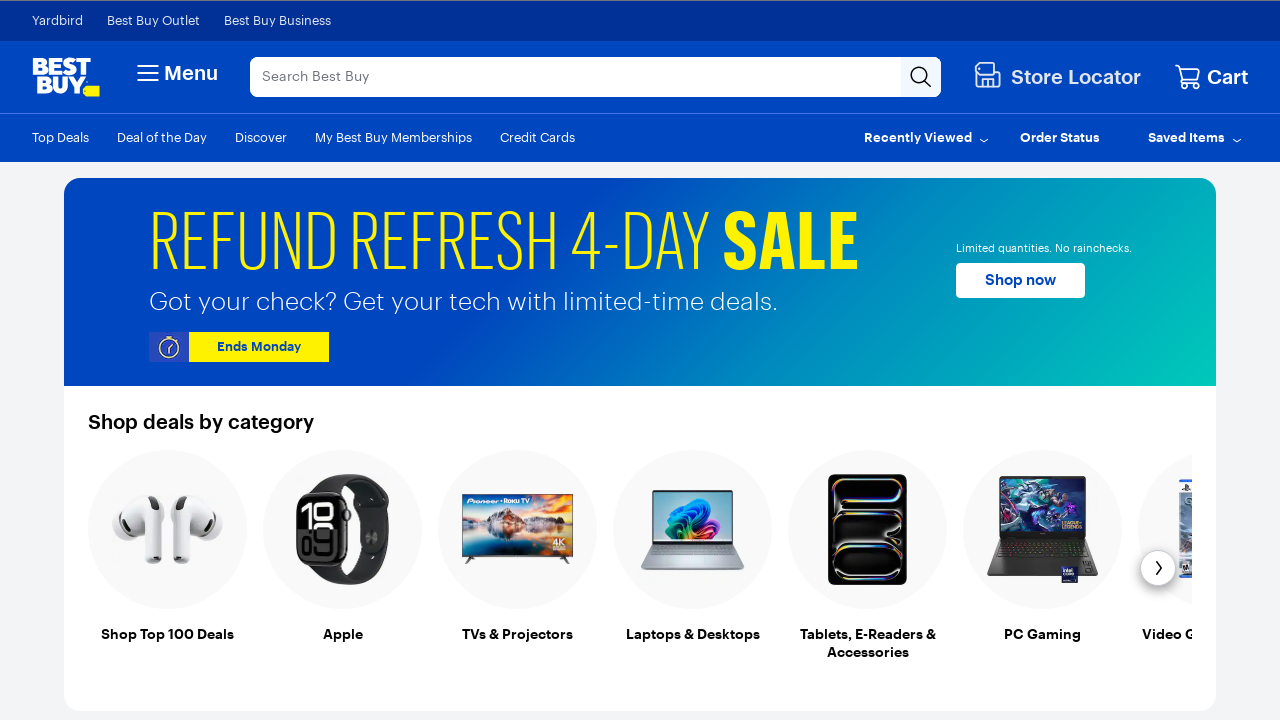

Set viewport size to 1920x1080 to maximize browser window
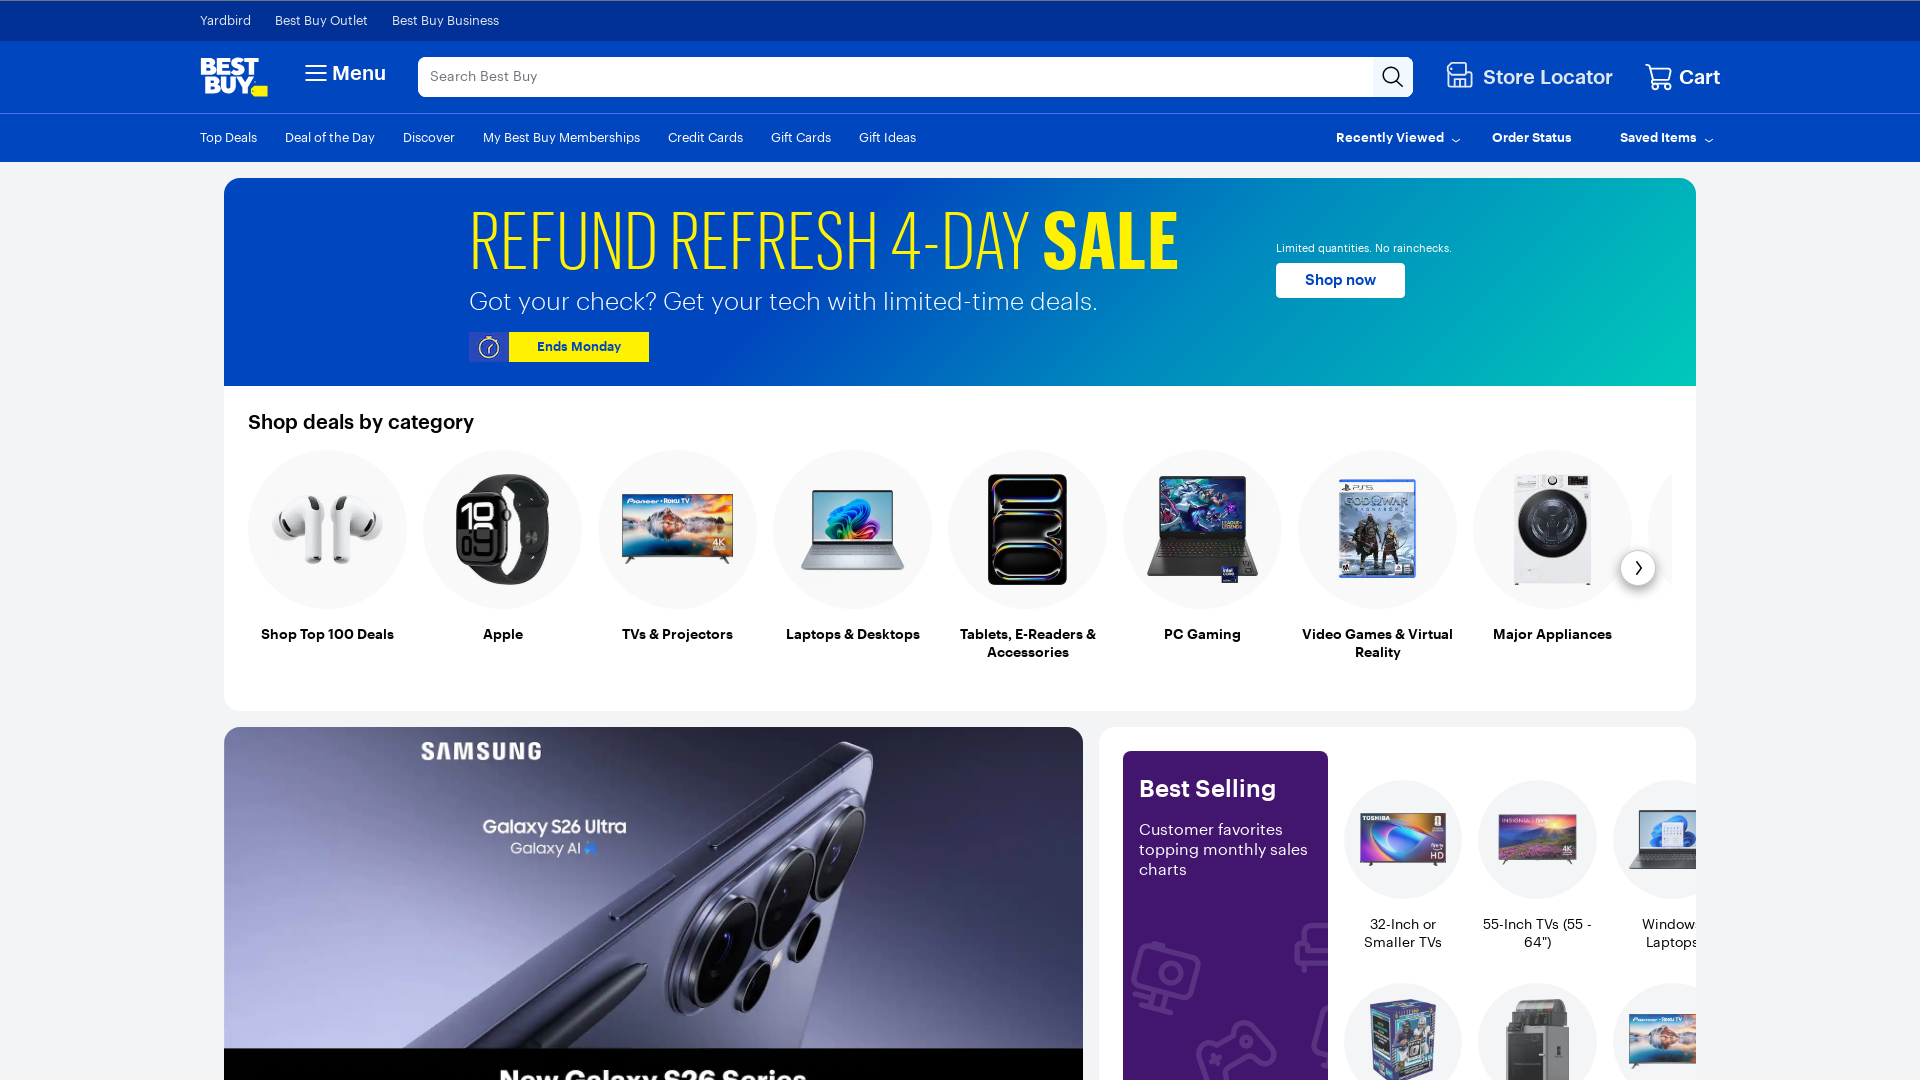

Best Buy homepage loaded successfully
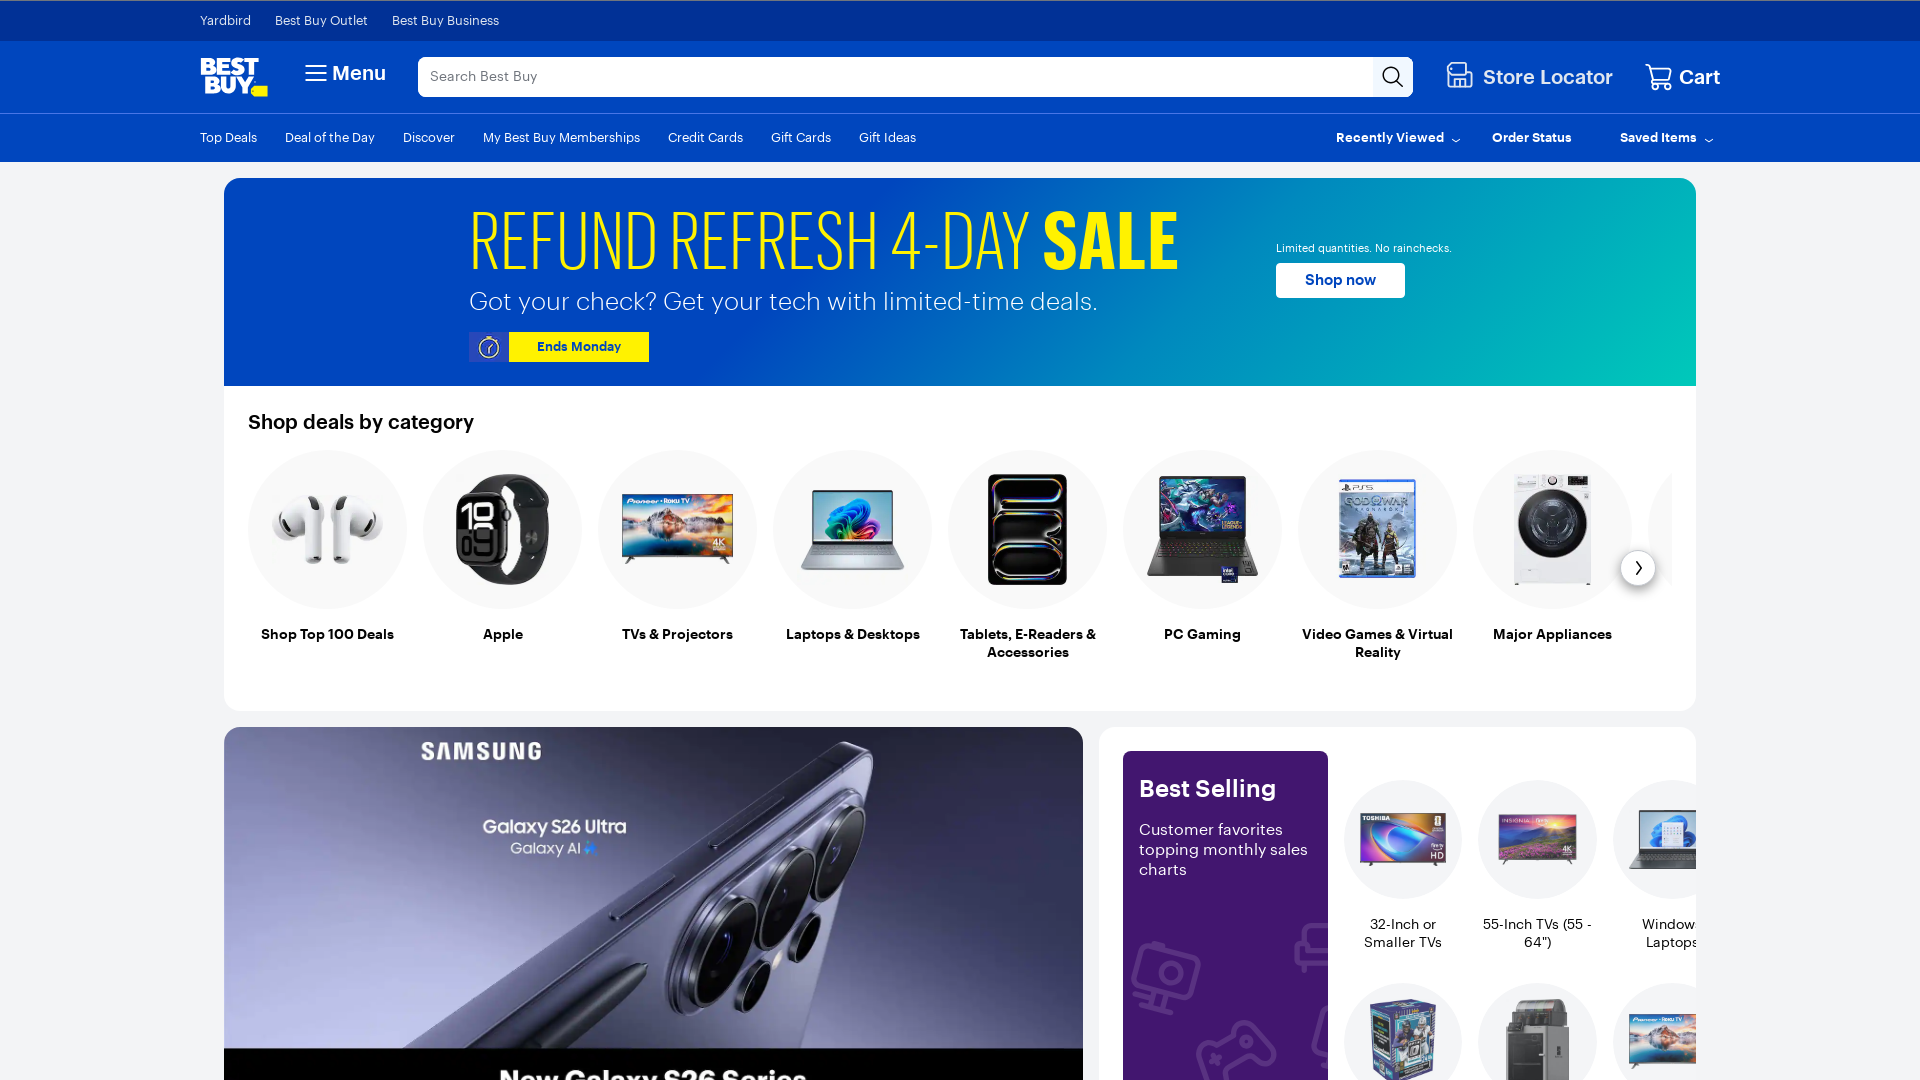

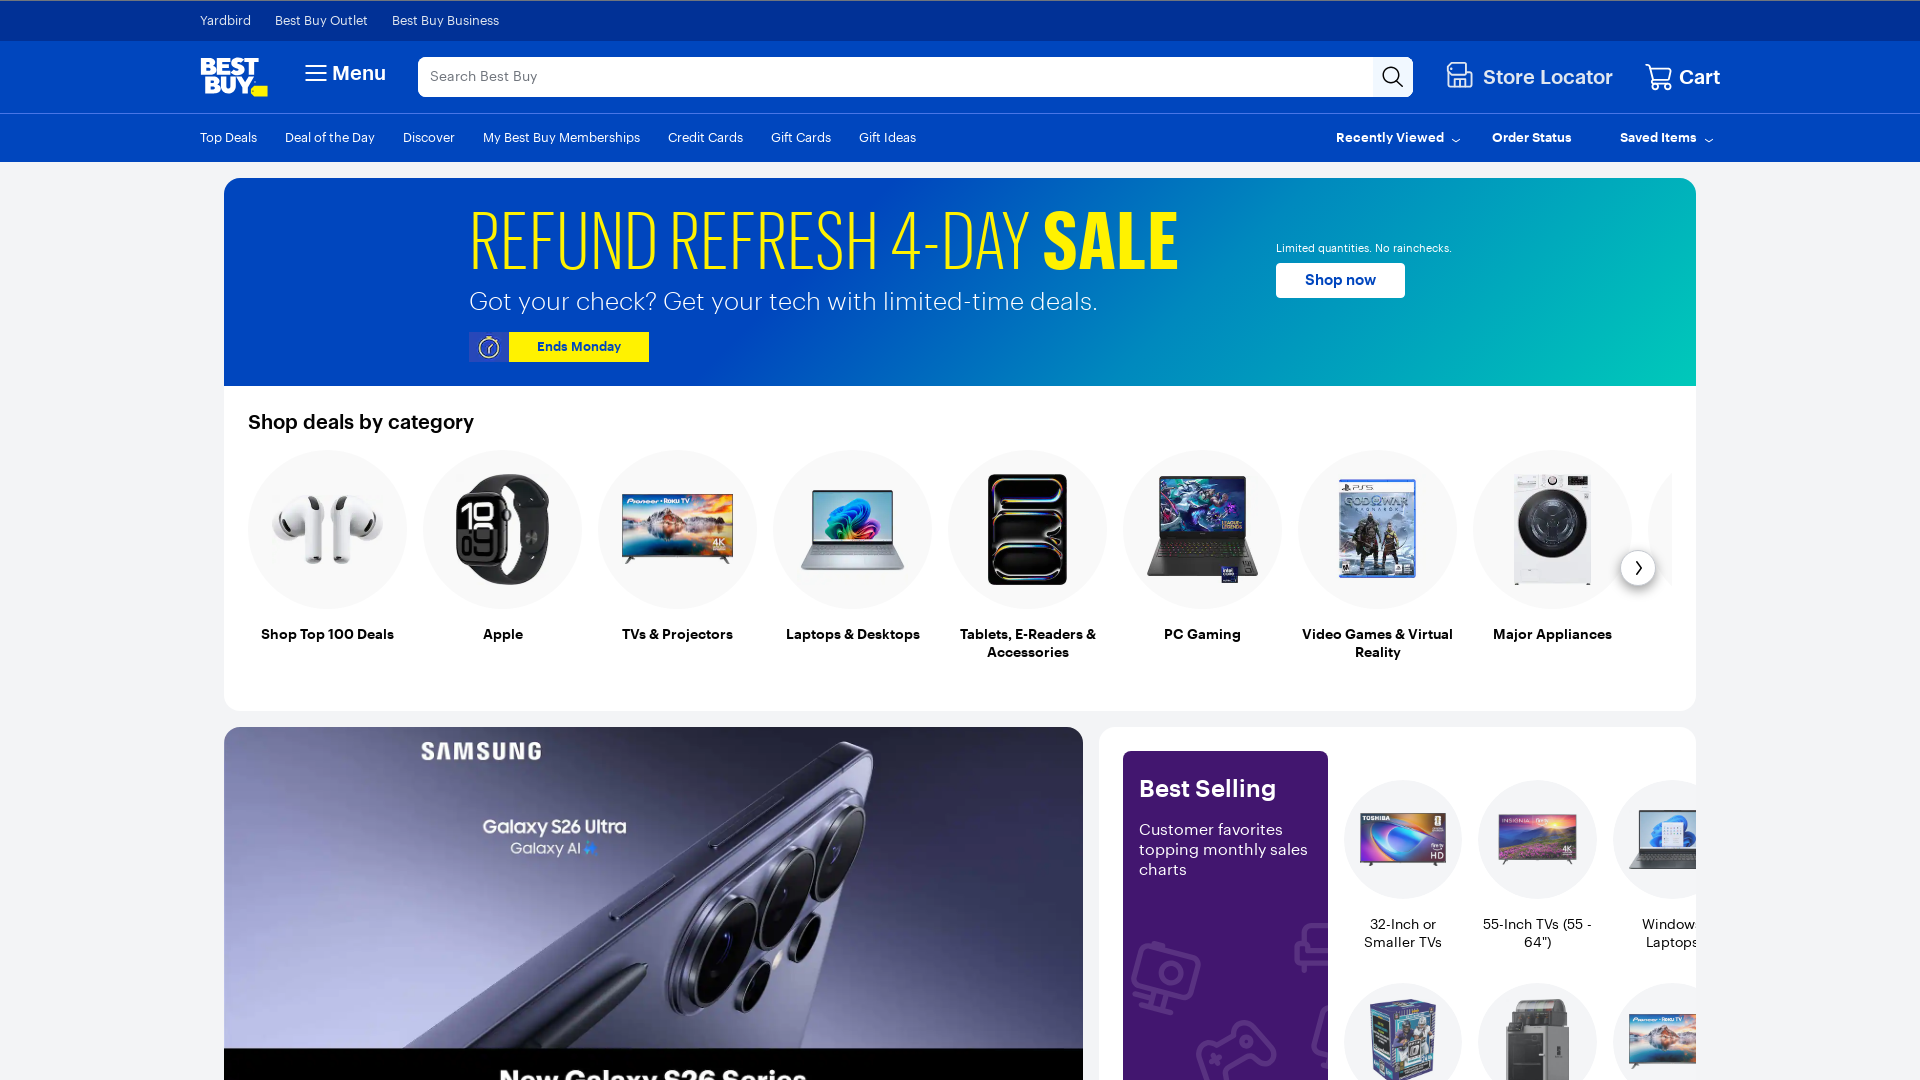